Tests dynamic content loading by clicking a Start button and verifying that "Hello World!" text appears after loading completes

Starting URL: https://the-internet.herokuapp.com/dynamic_loading/1

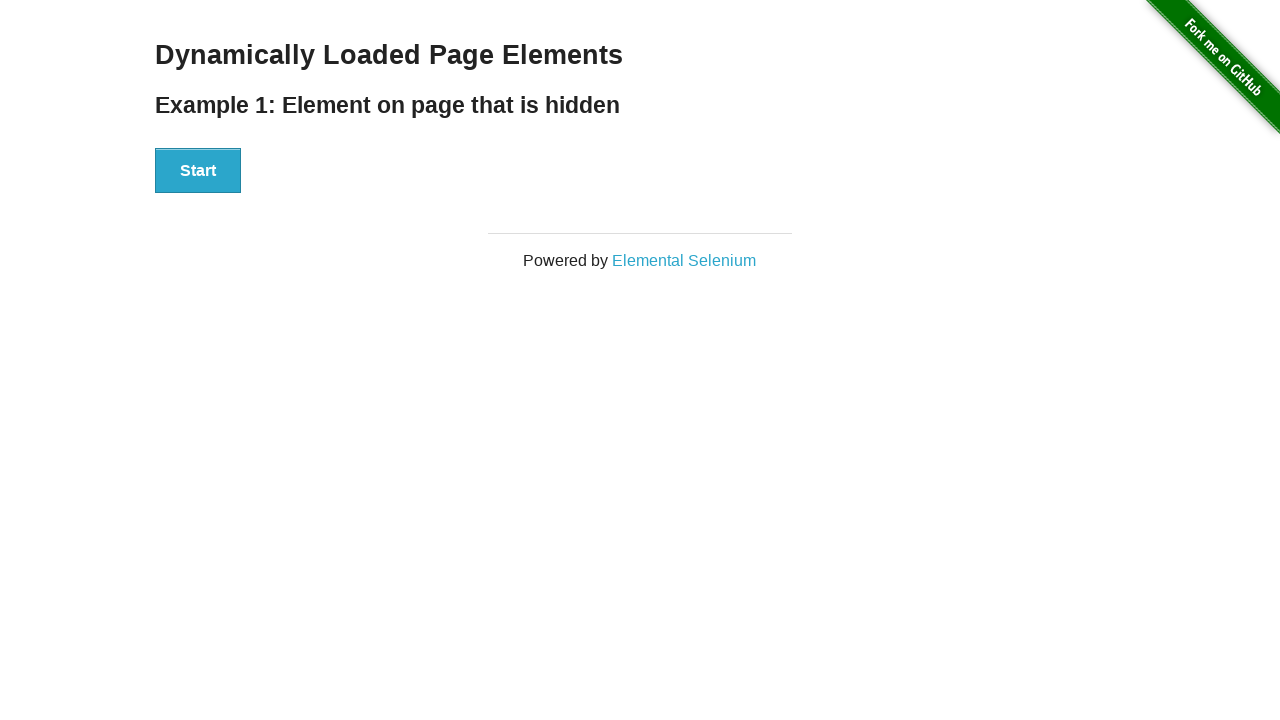

Clicked Start button to initiate dynamic content loading at (198, 171) on button
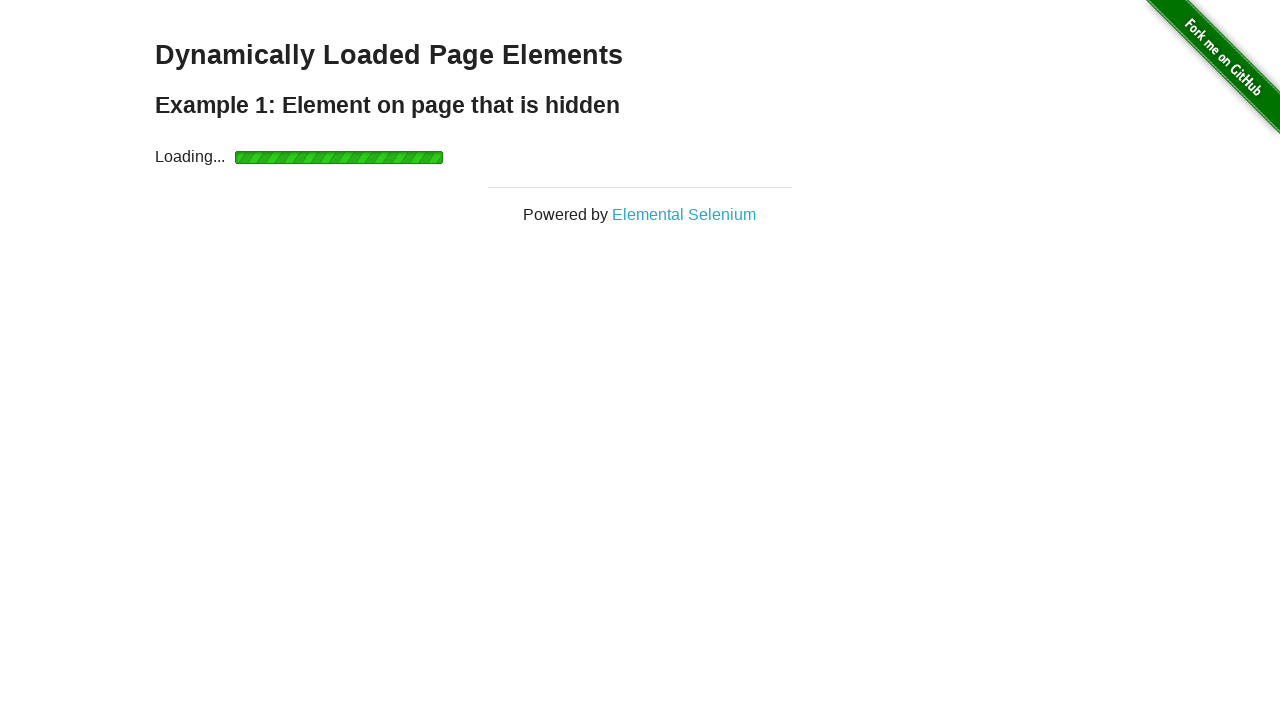

Waited for 'Hello World!' text to appear (dynamic content loaded)
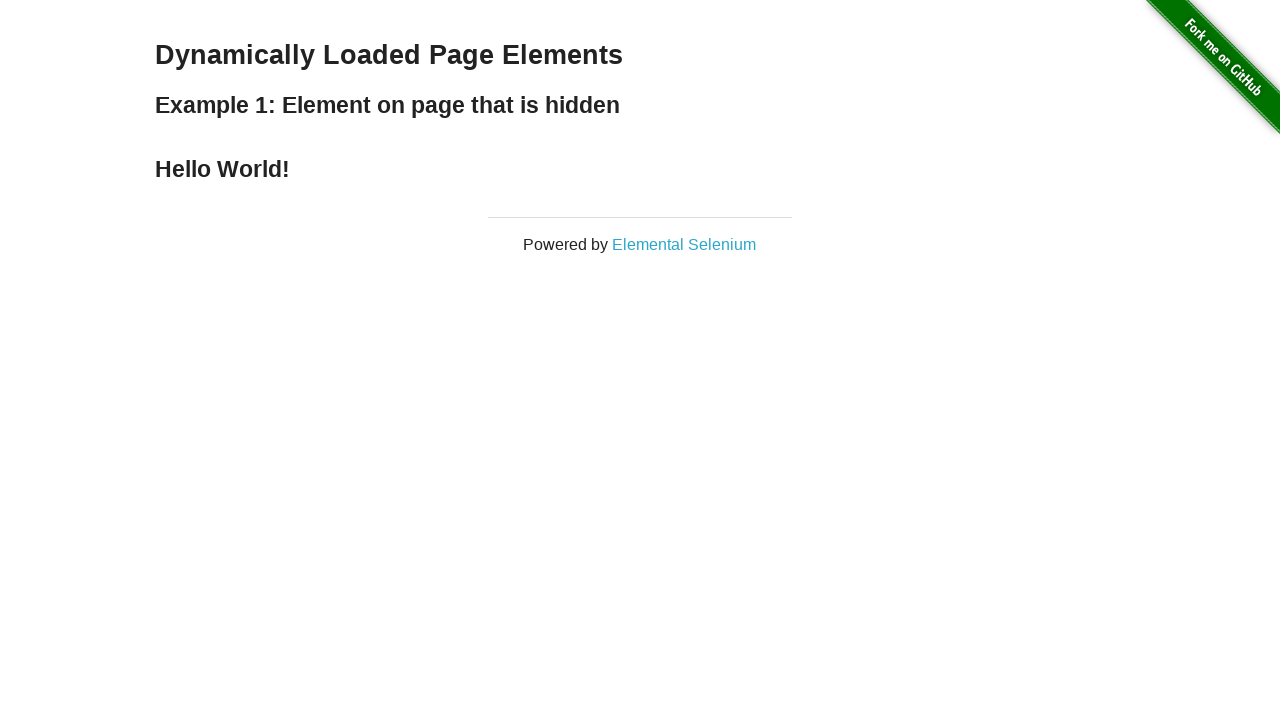

Located 'Hello World!' element
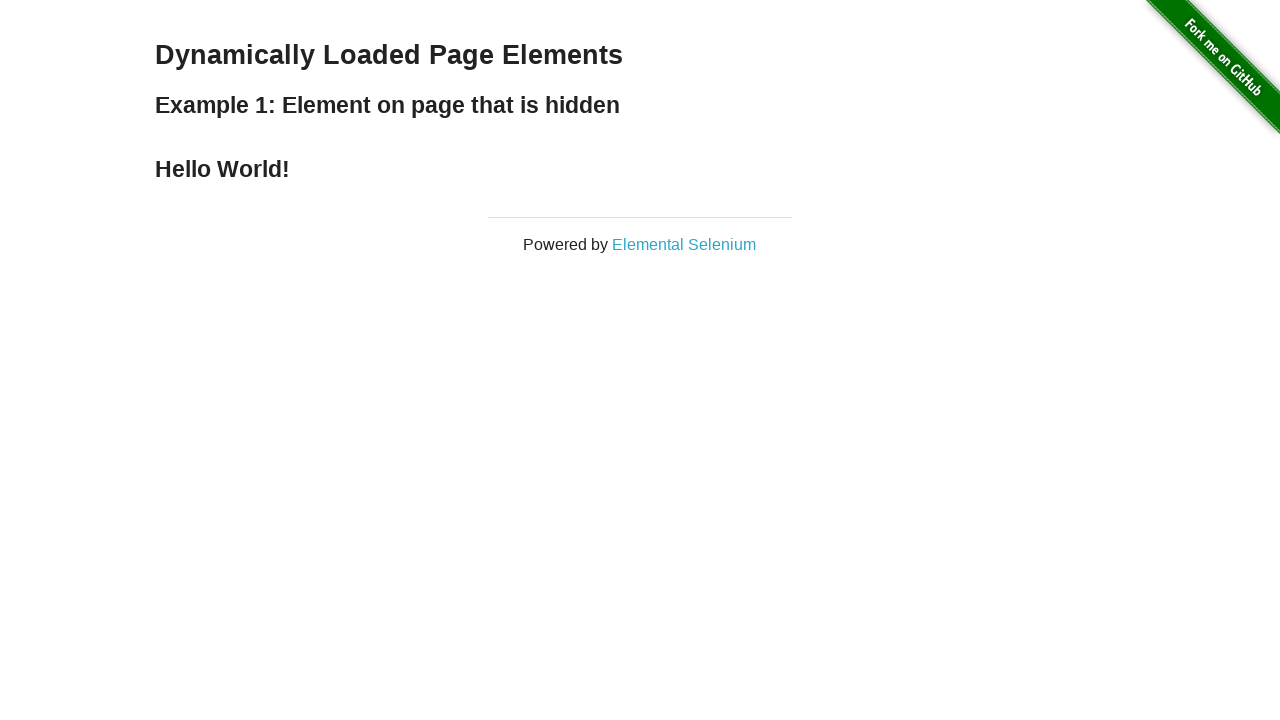

Verified that 'Hello World!' text content is correct
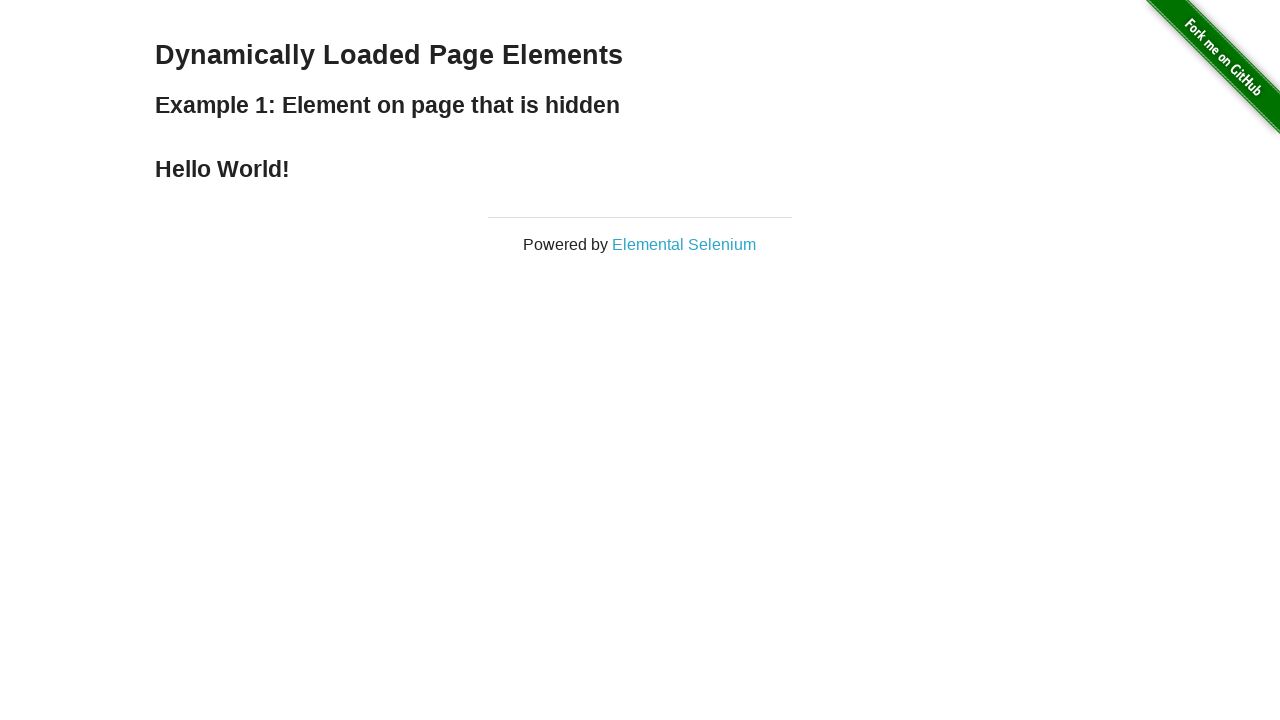

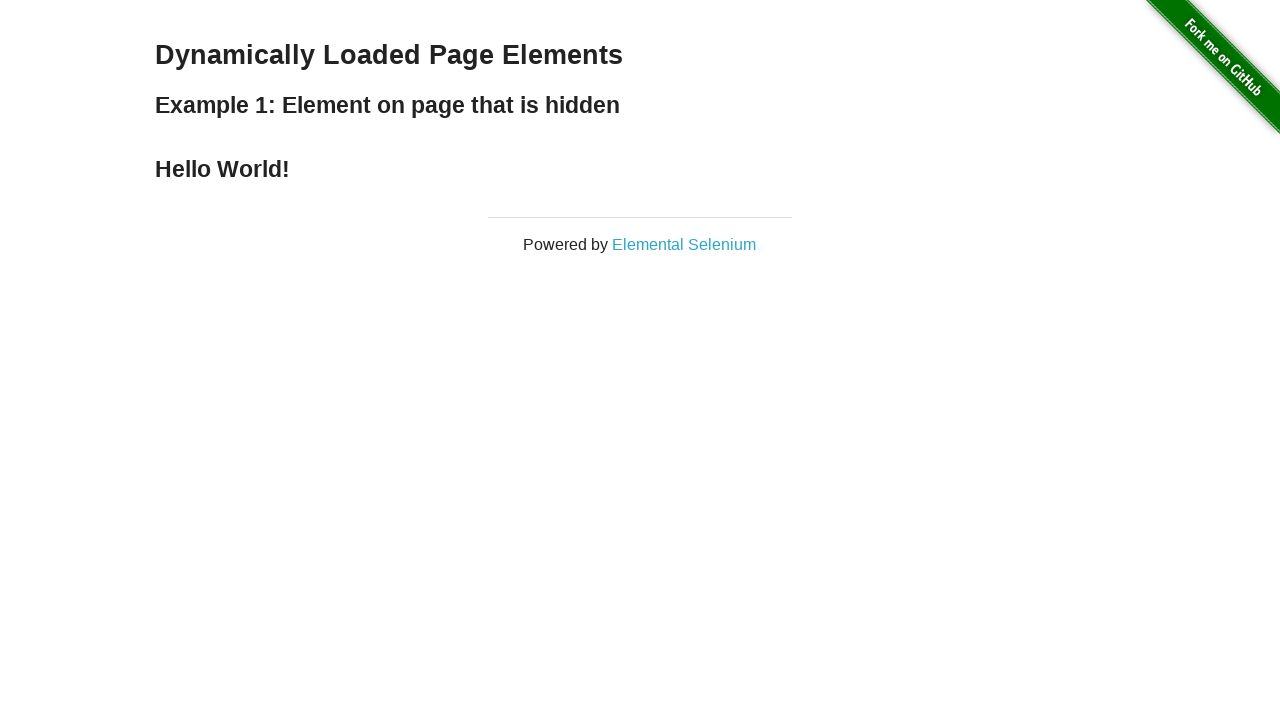